Identifies unique and duplicate surnames in table1 using a Map/dictionary to count occurrences of each surname.

Starting URL: http://automationbykrishna.com/

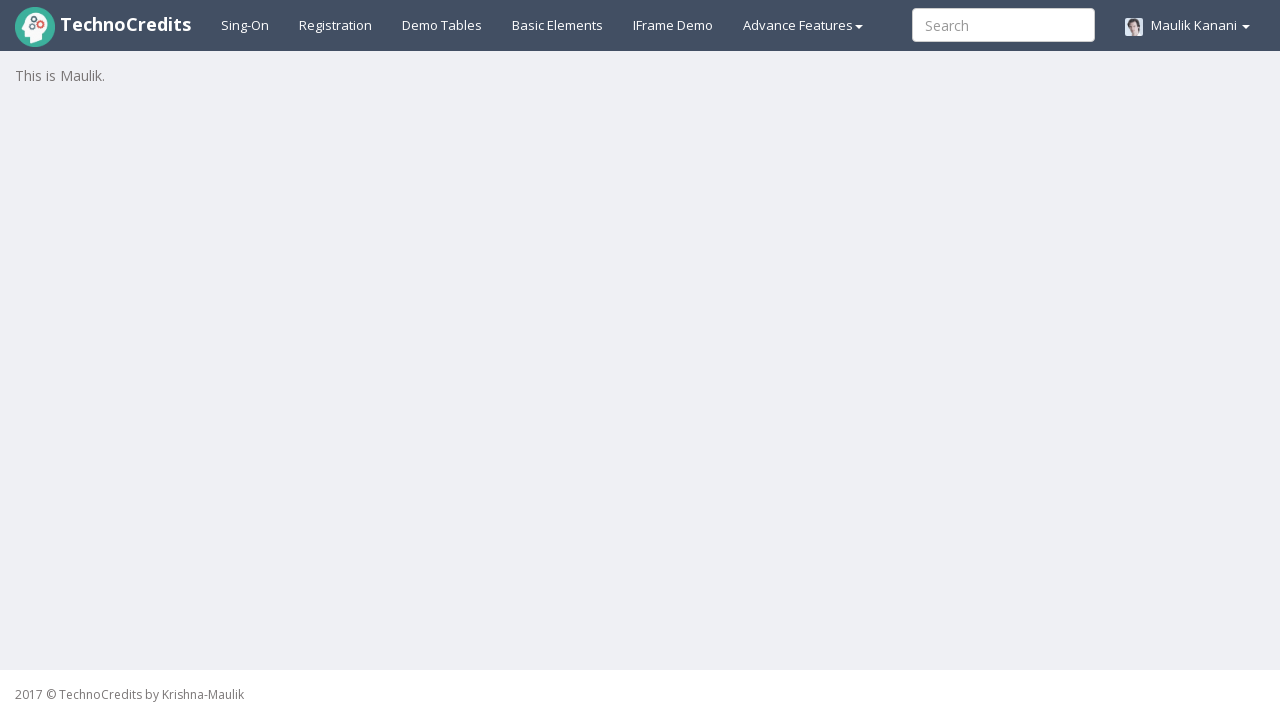

Clicked on demo table link at (442, 25) on #demotable
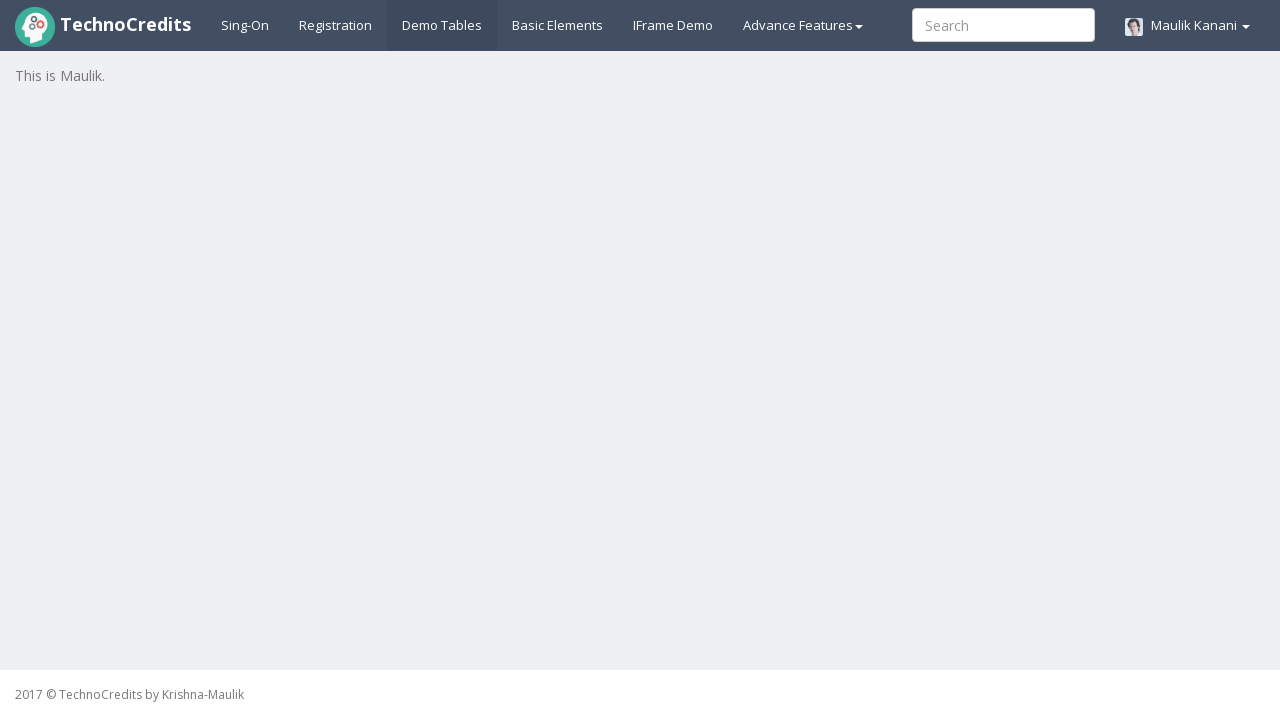

Table loaded successfully
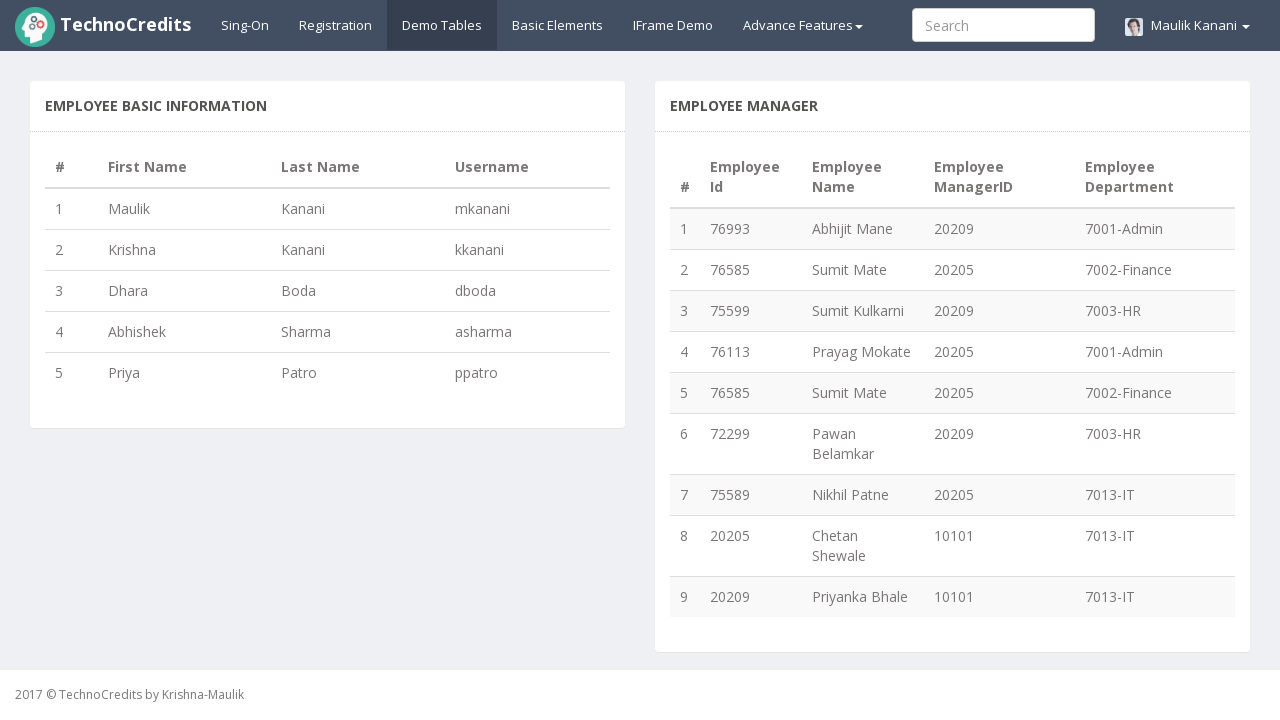

Located all surname cells in the table
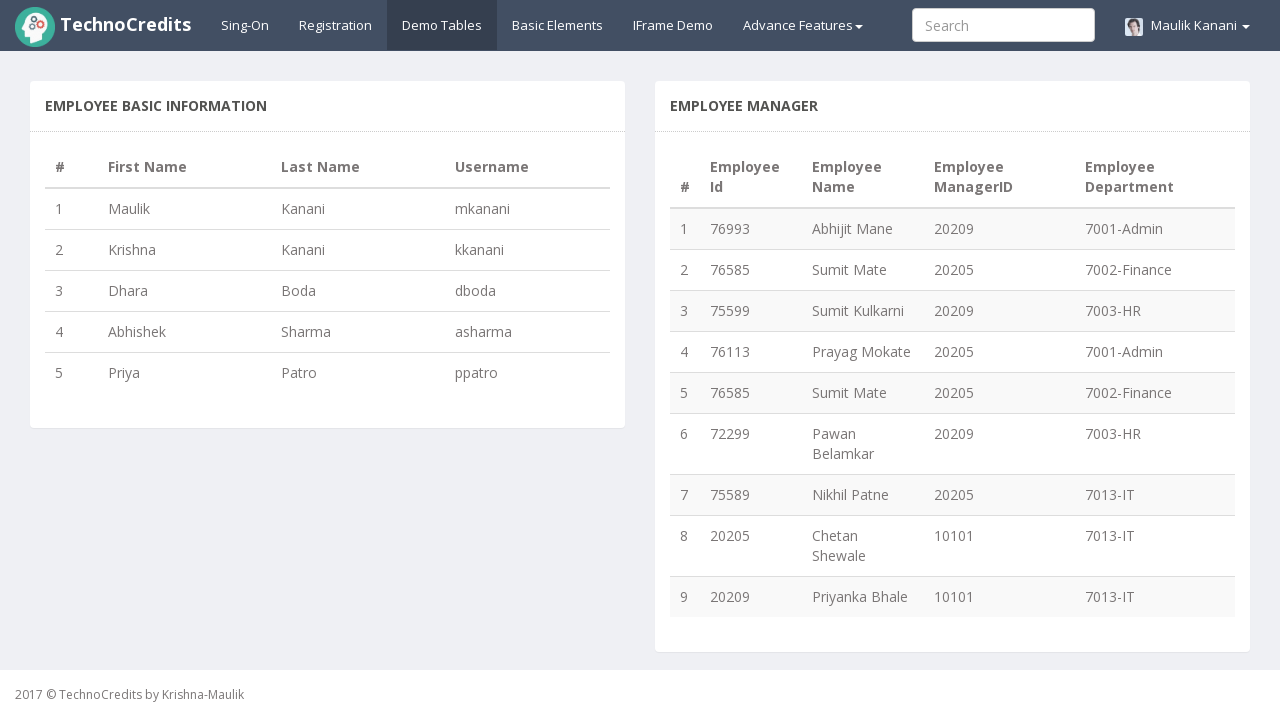

Extracted and counted surname: Kanani
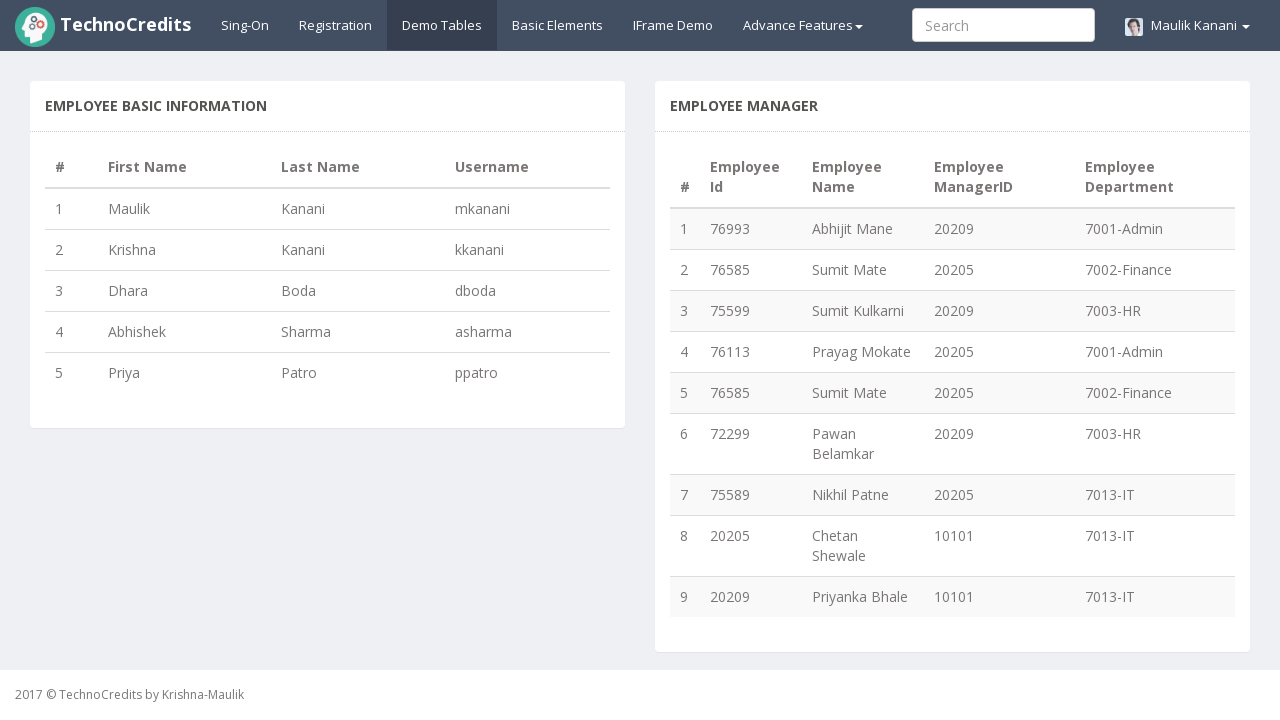

Extracted and counted surname: Kanani
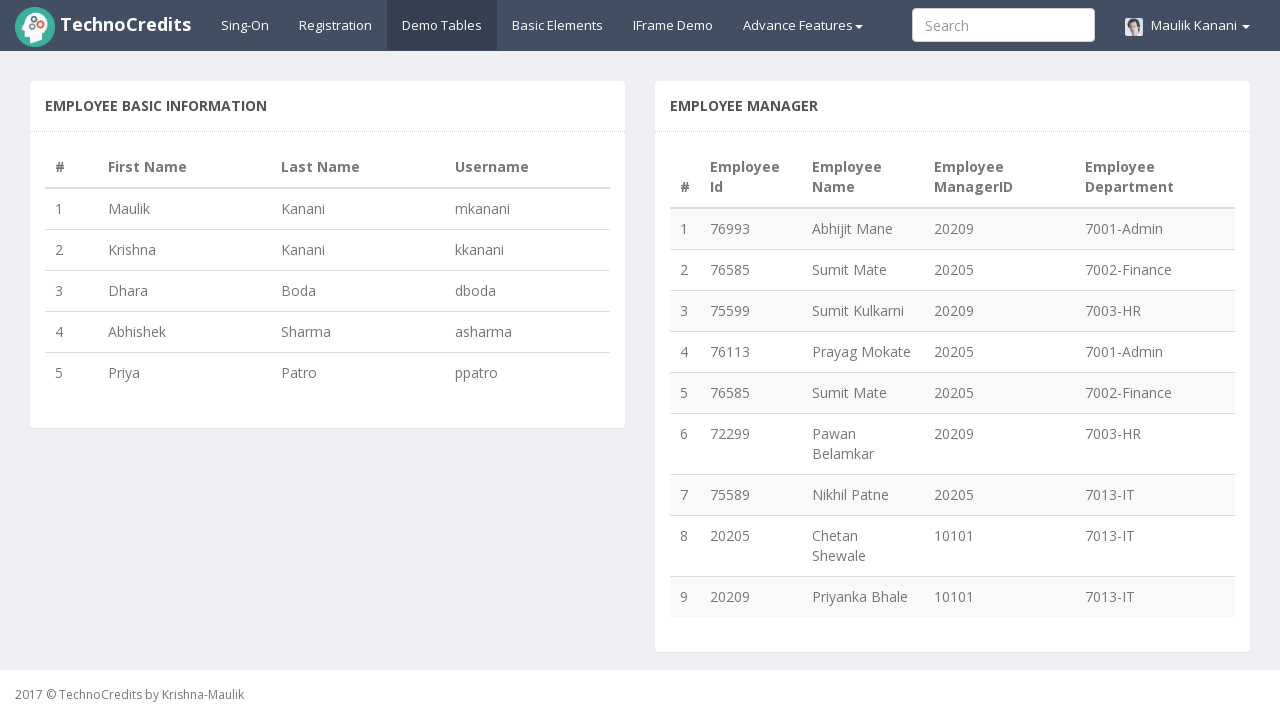

Extracted and counted surname: Boda
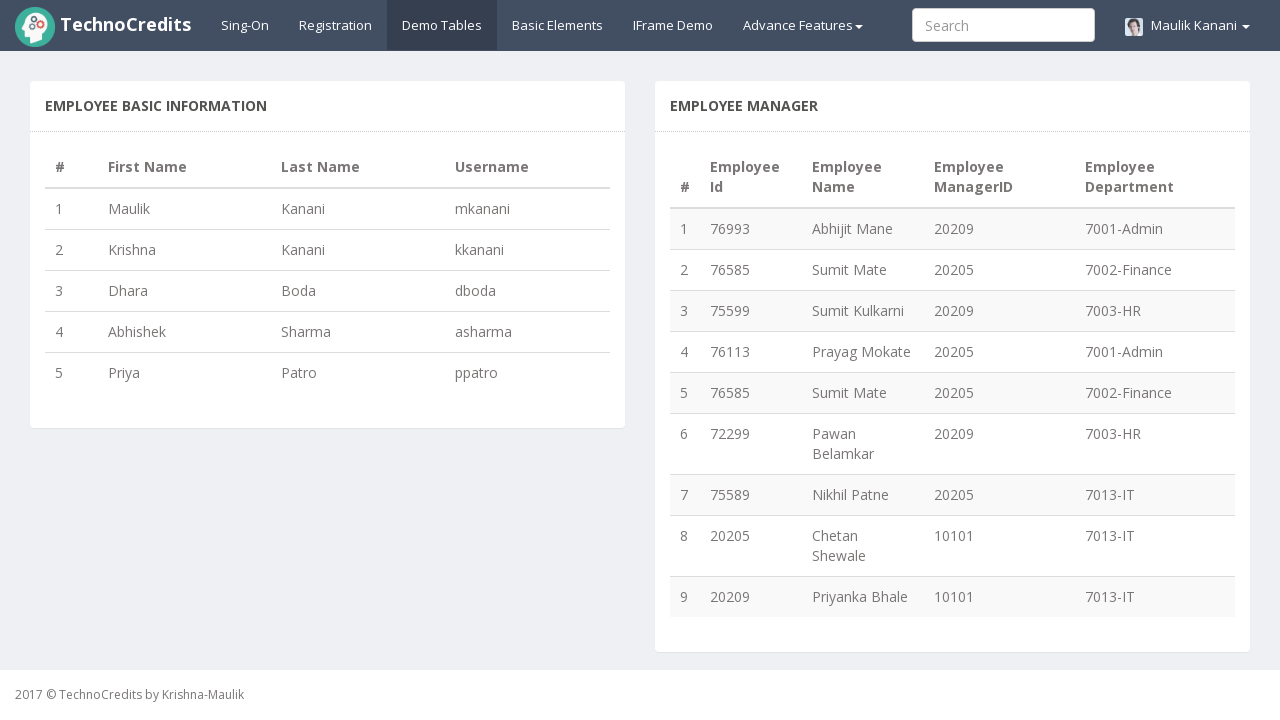

Extracted and counted surname: Sharma
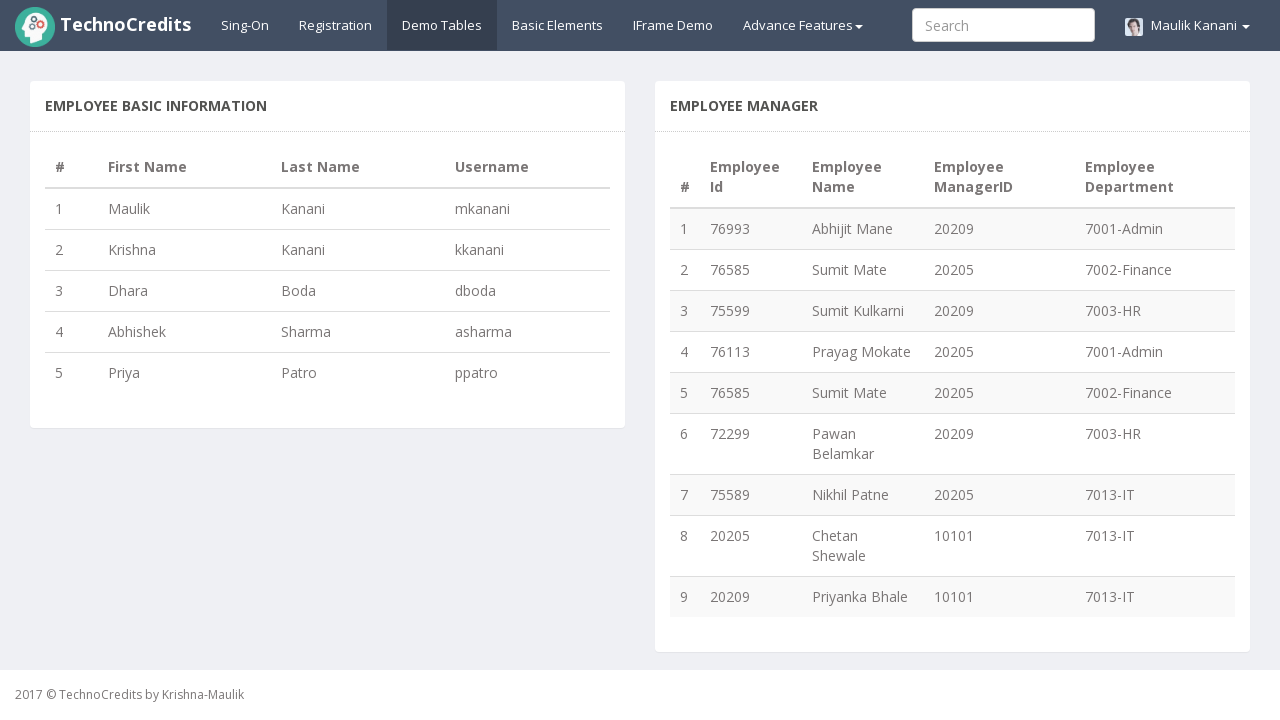

Extracted and counted surname: Patro
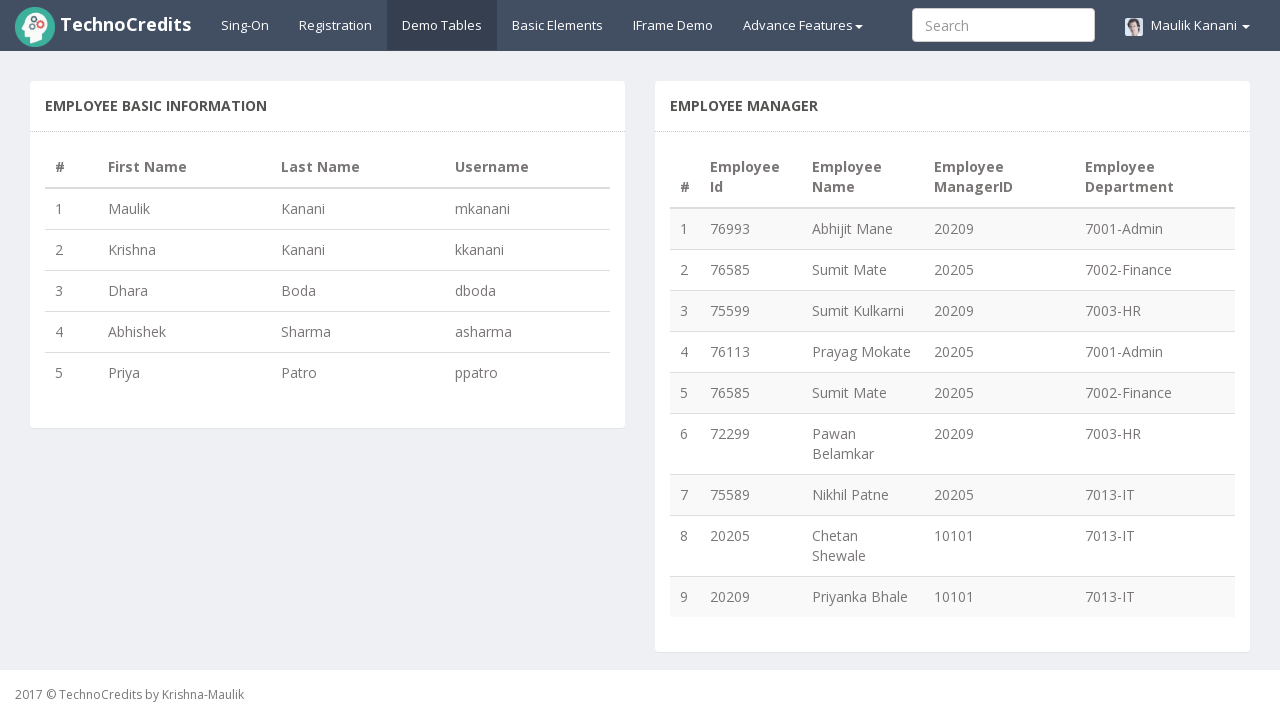

Identified 3 unique surnames and 1 duplicate surnames
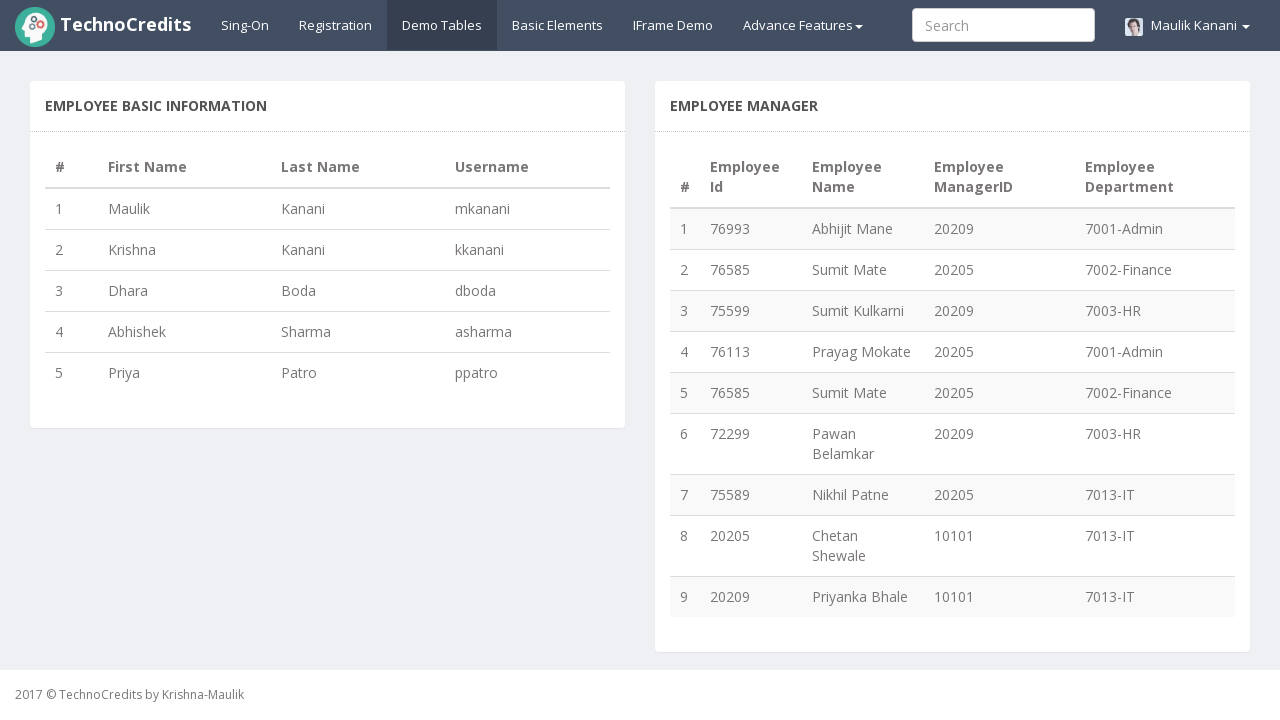

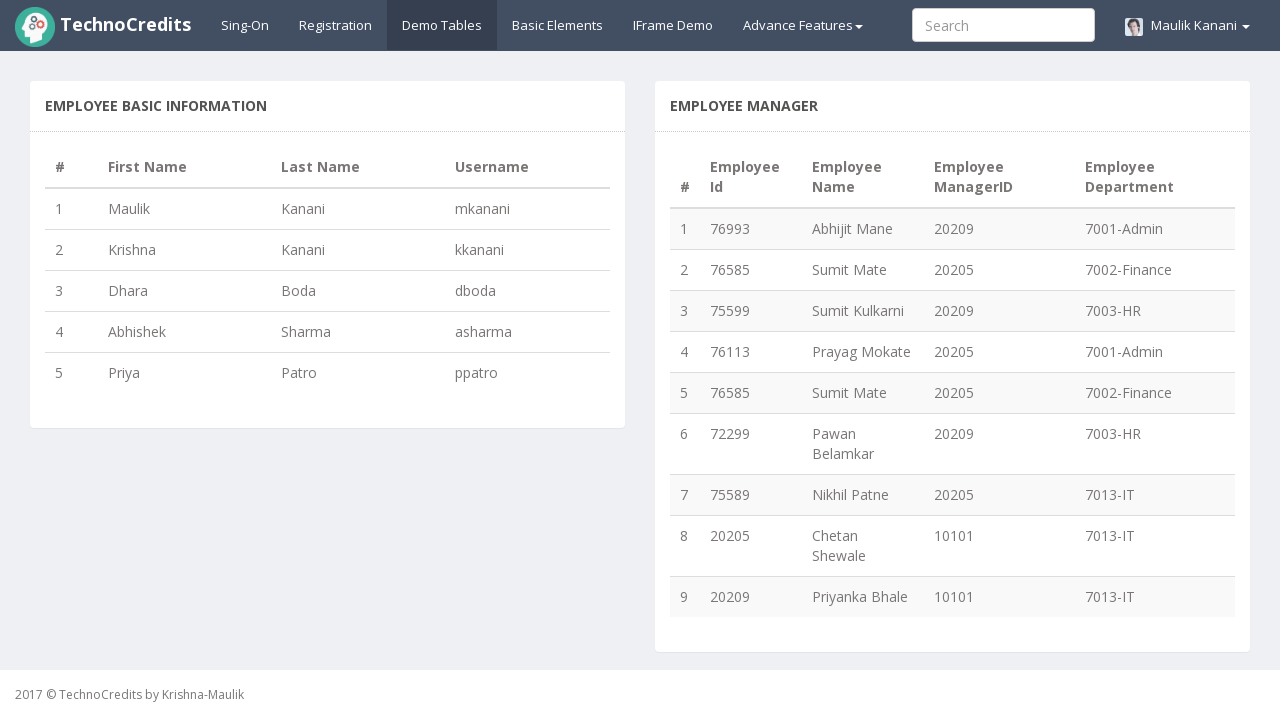